Tests keyboard key pressing by sending a TAB key using keyboard actions and verifying the result text displays the correct key pressed.

Starting URL: http://the-internet.herokuapp.com/key_presses

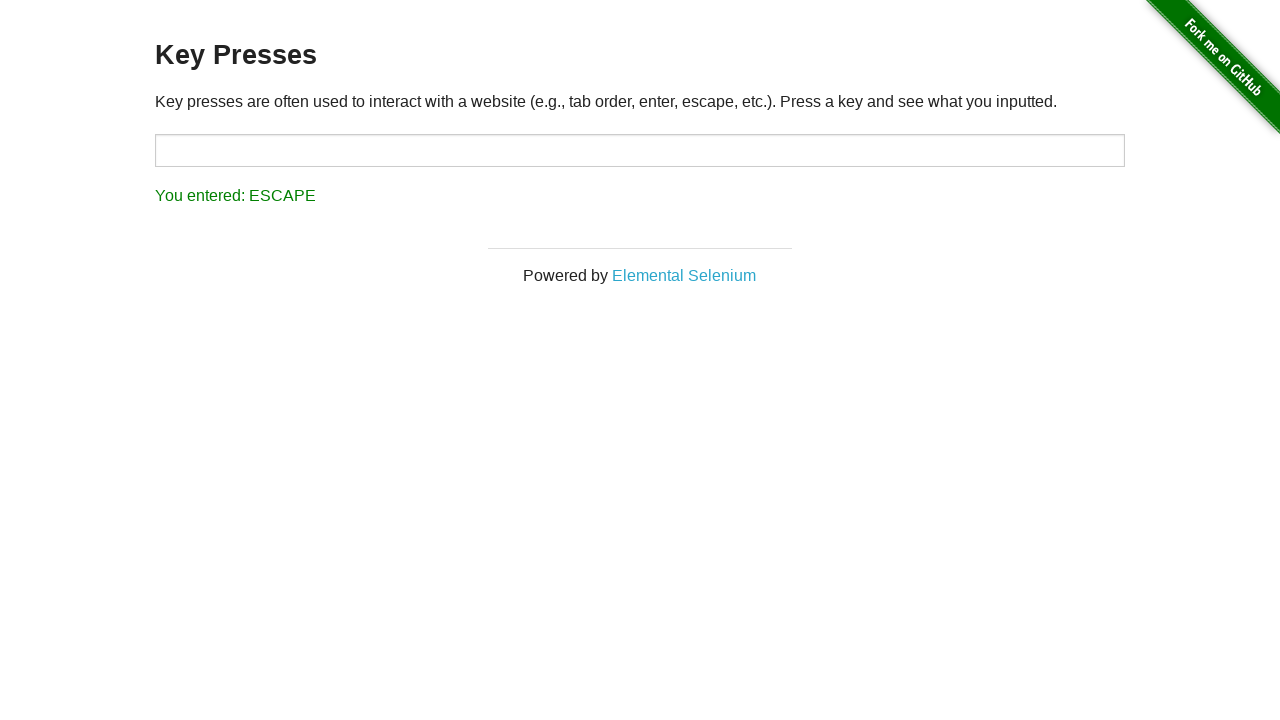

Navigated to key presses test page
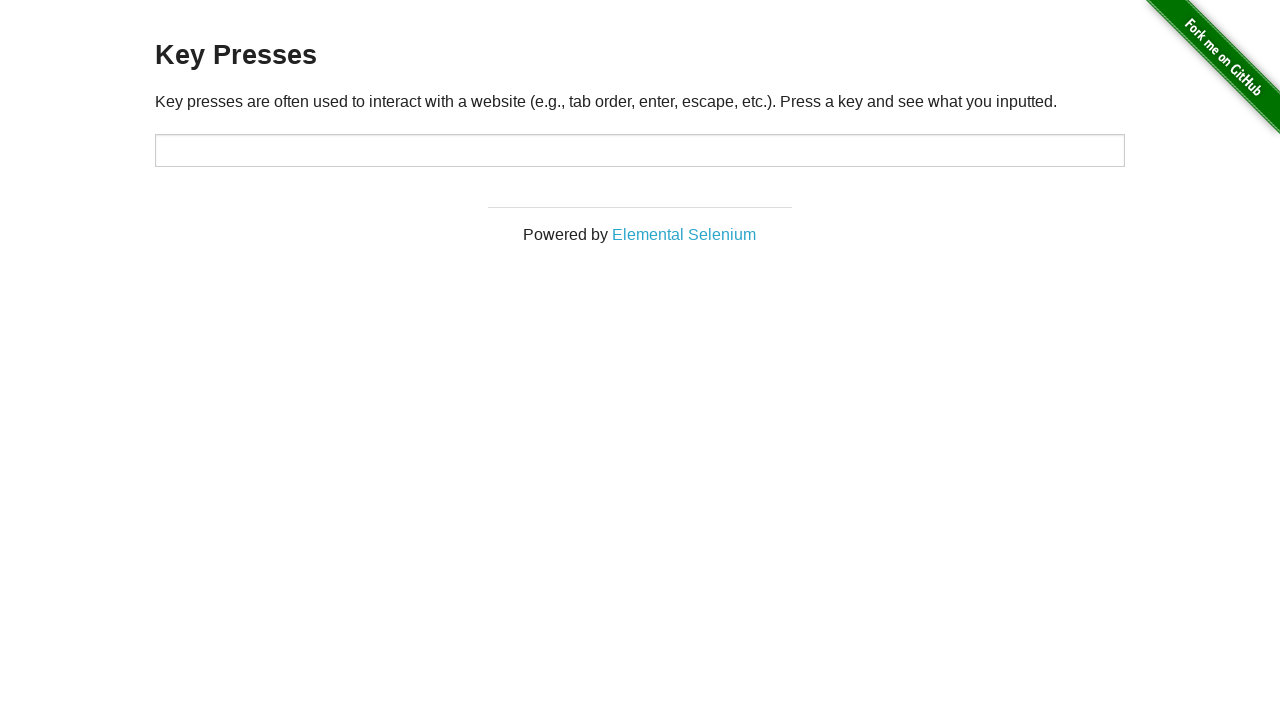

Pressed Tab key using keyboard actions
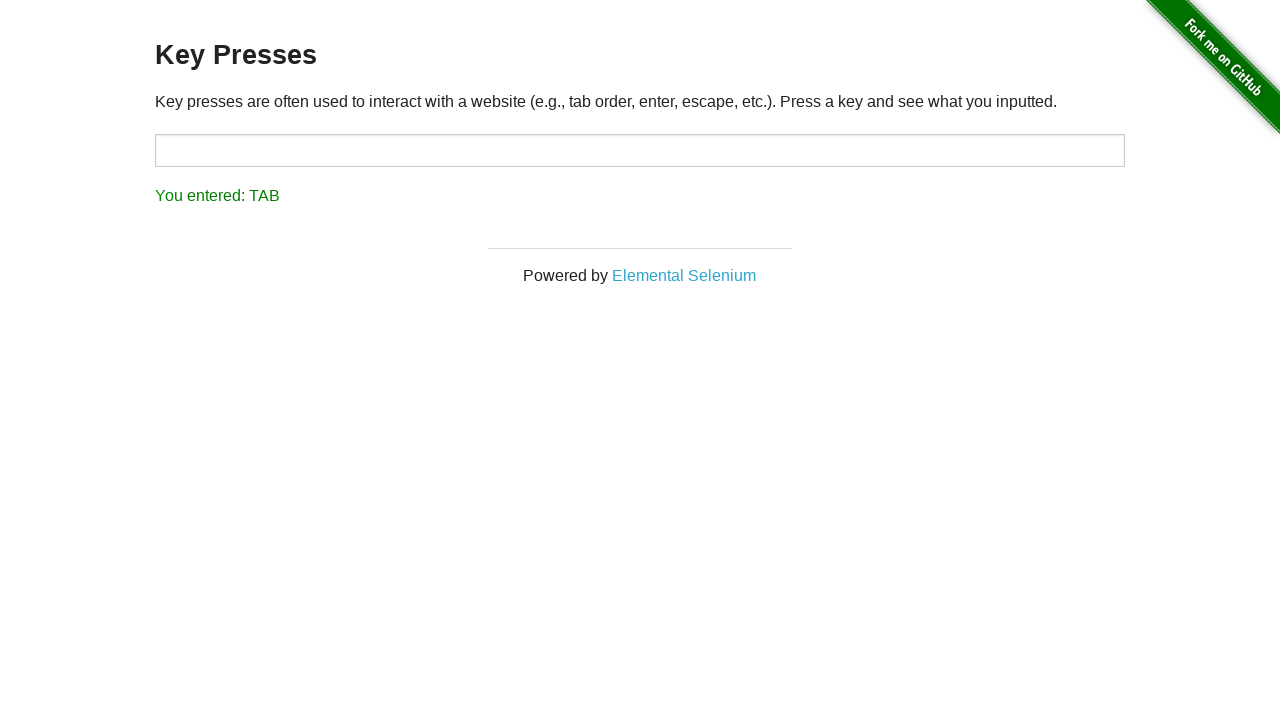

Result text element loaded after Tab key press
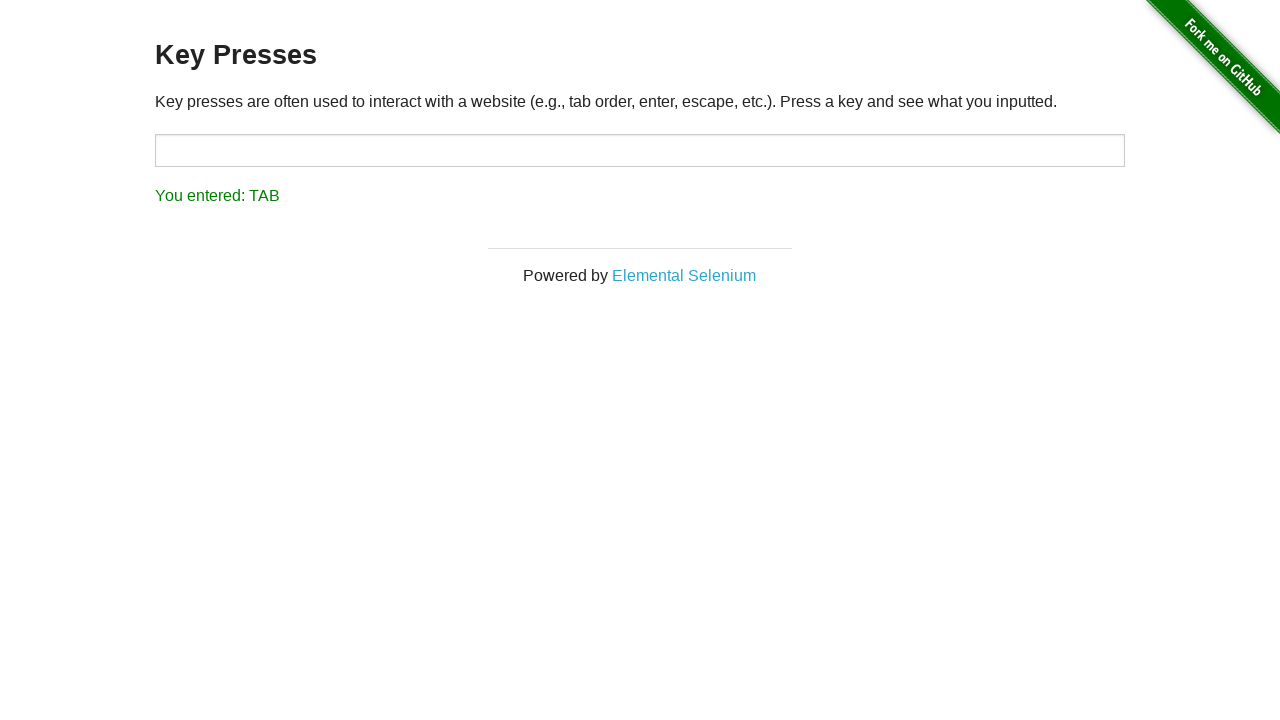

Verified result text displays: You entered: TAB
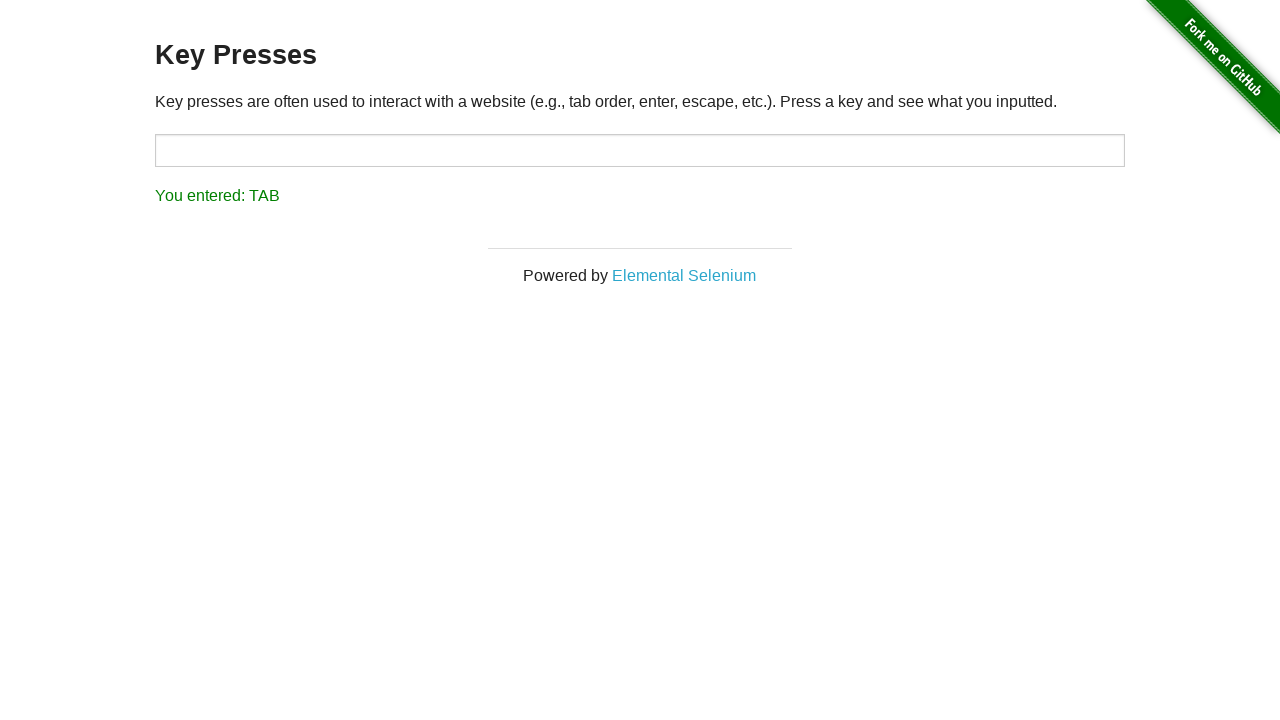

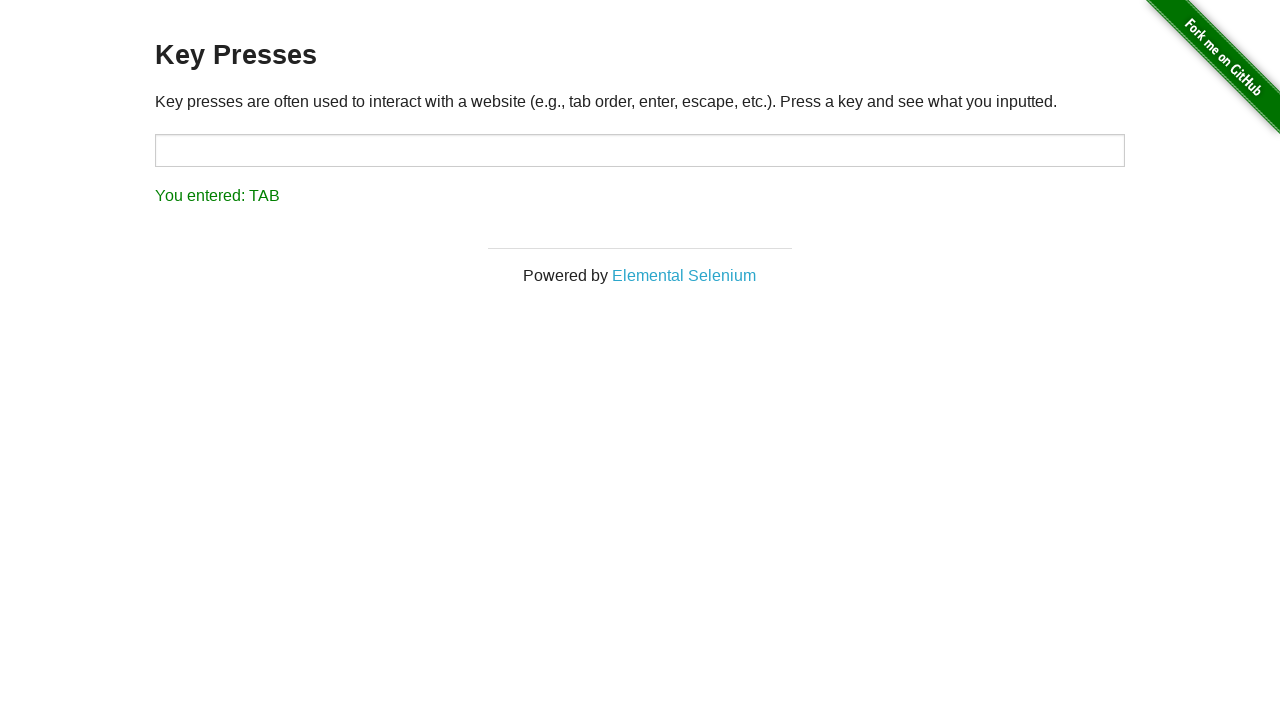